Tests footer navigation by locating the footer section, finding links in the first column, and clicking each link to verify they open correctly in new tabs.

Starting URL: http://qaclickacademy.com/practice.php

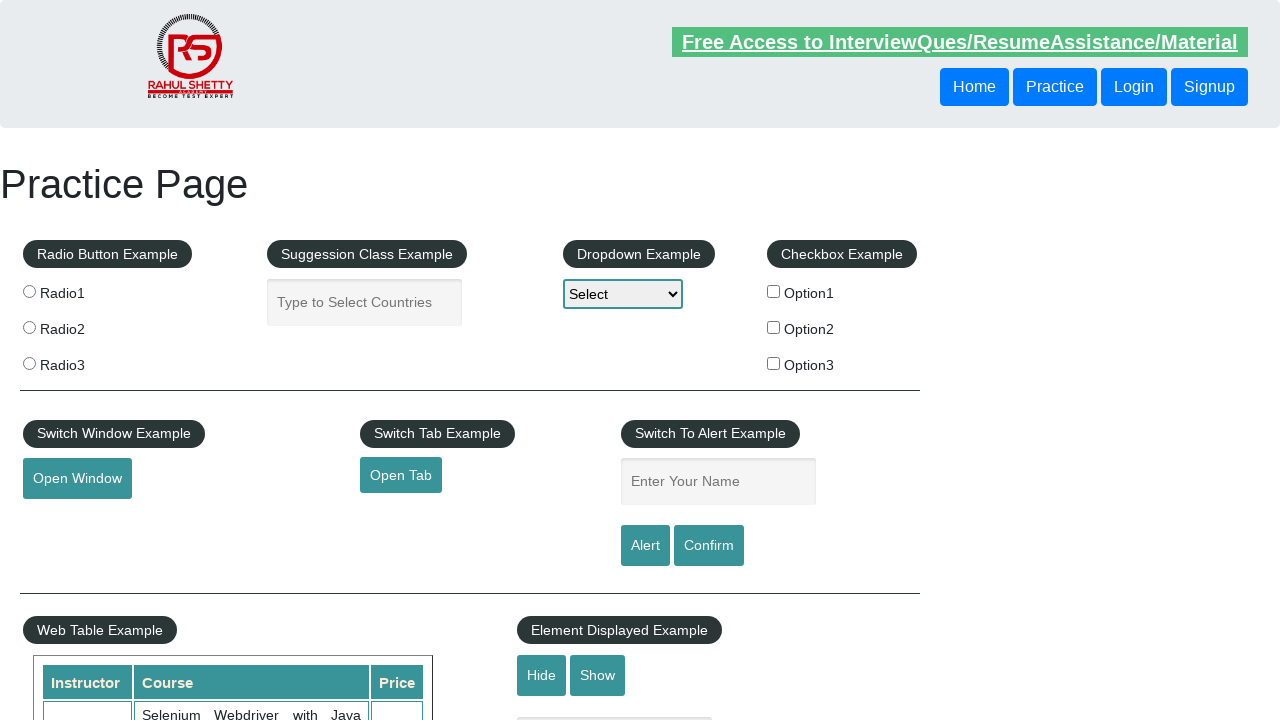

Page loaded with domcontentloaded state
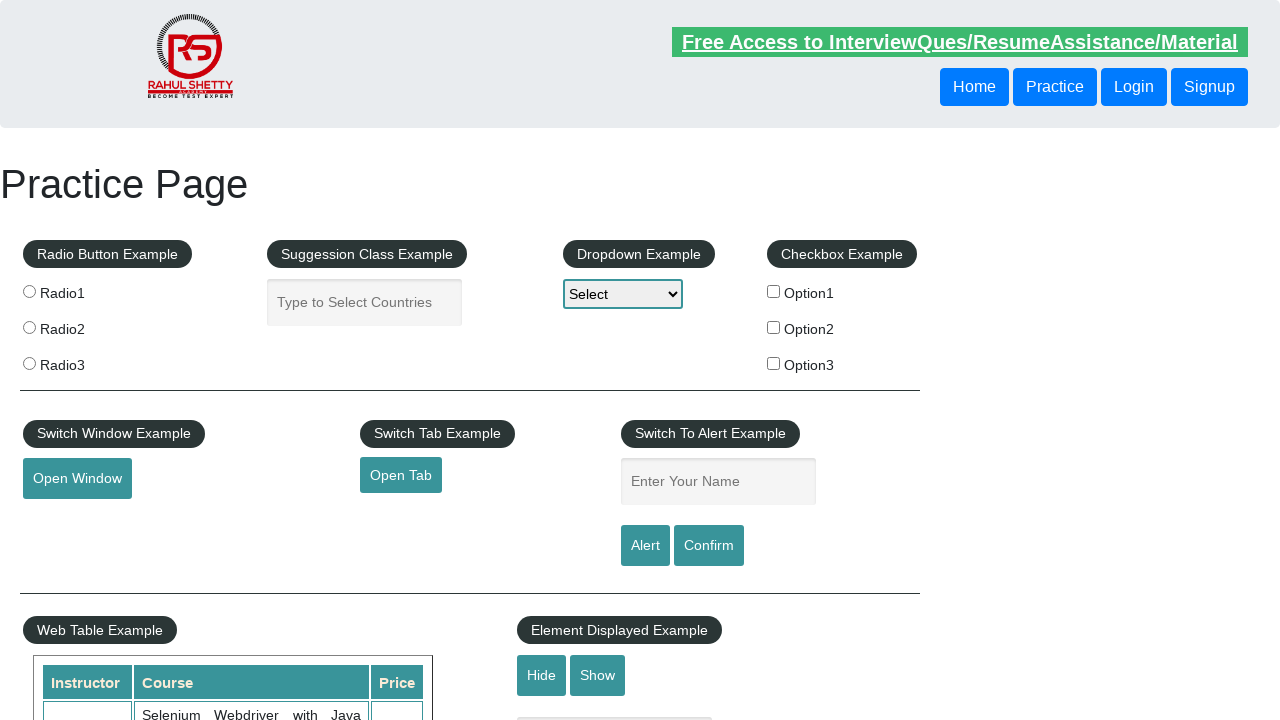

Located footer section with id gf-BIG
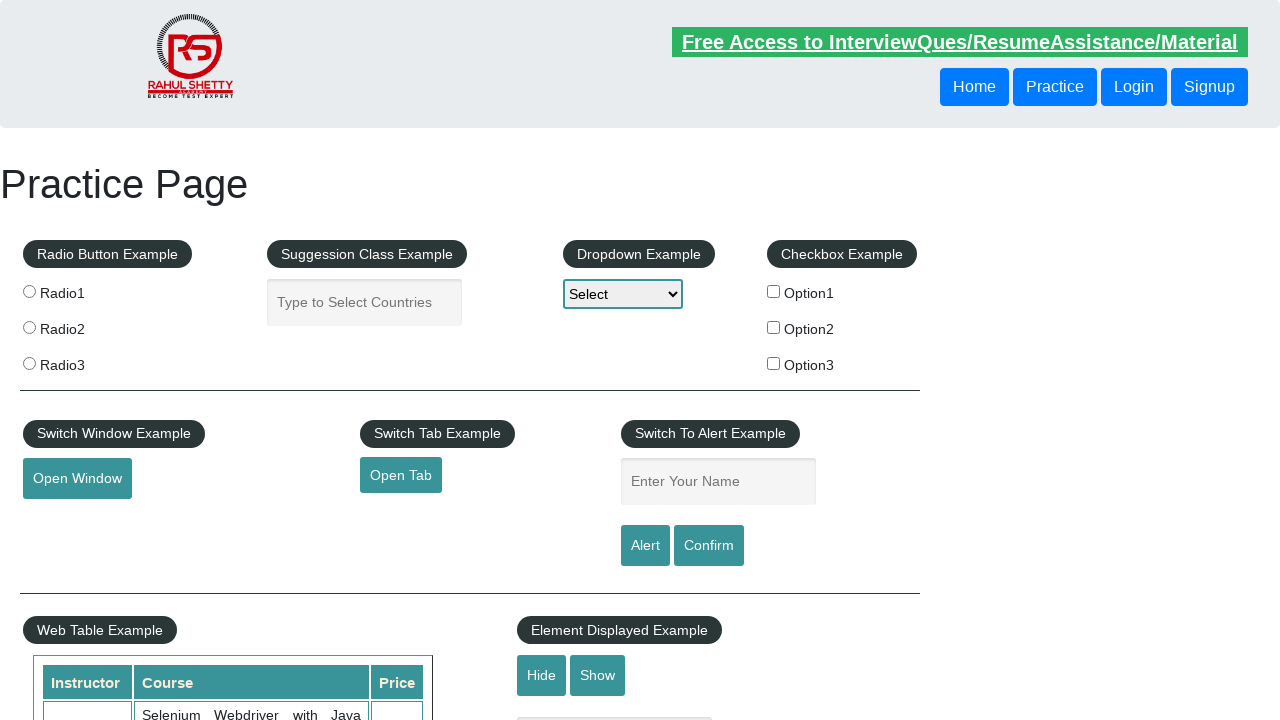

Footer section is now visible
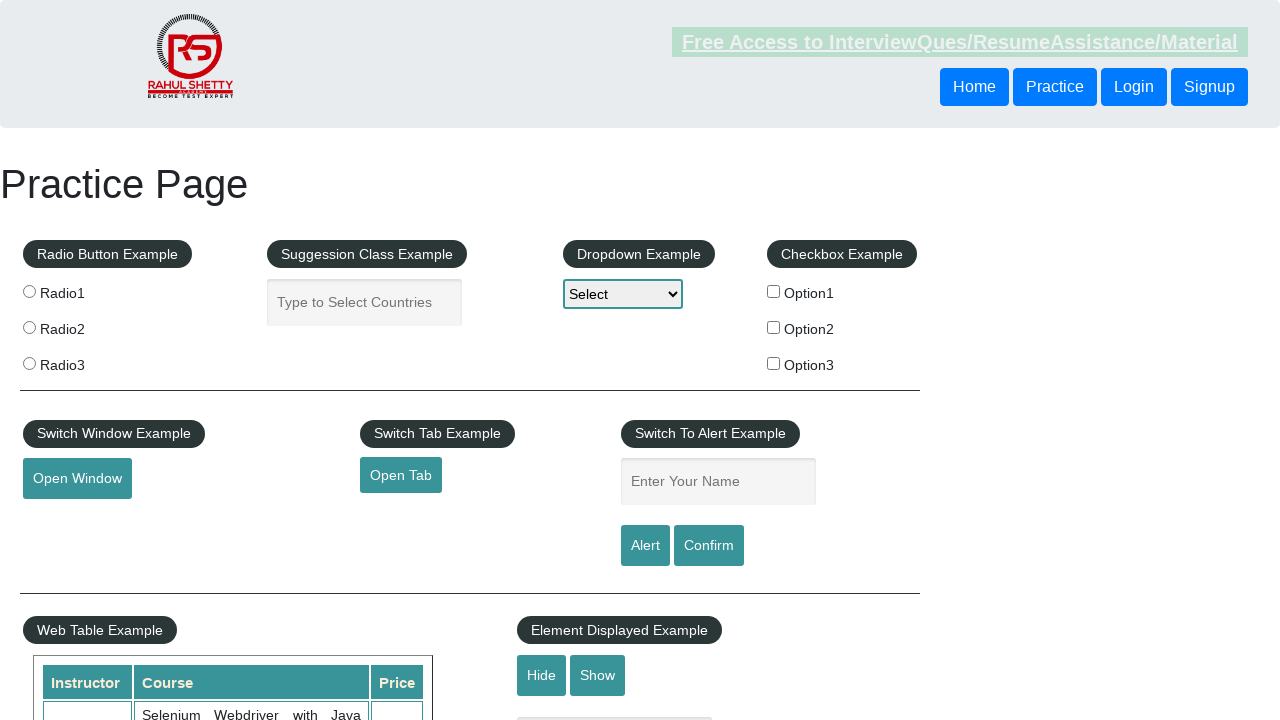

Located first column of footer
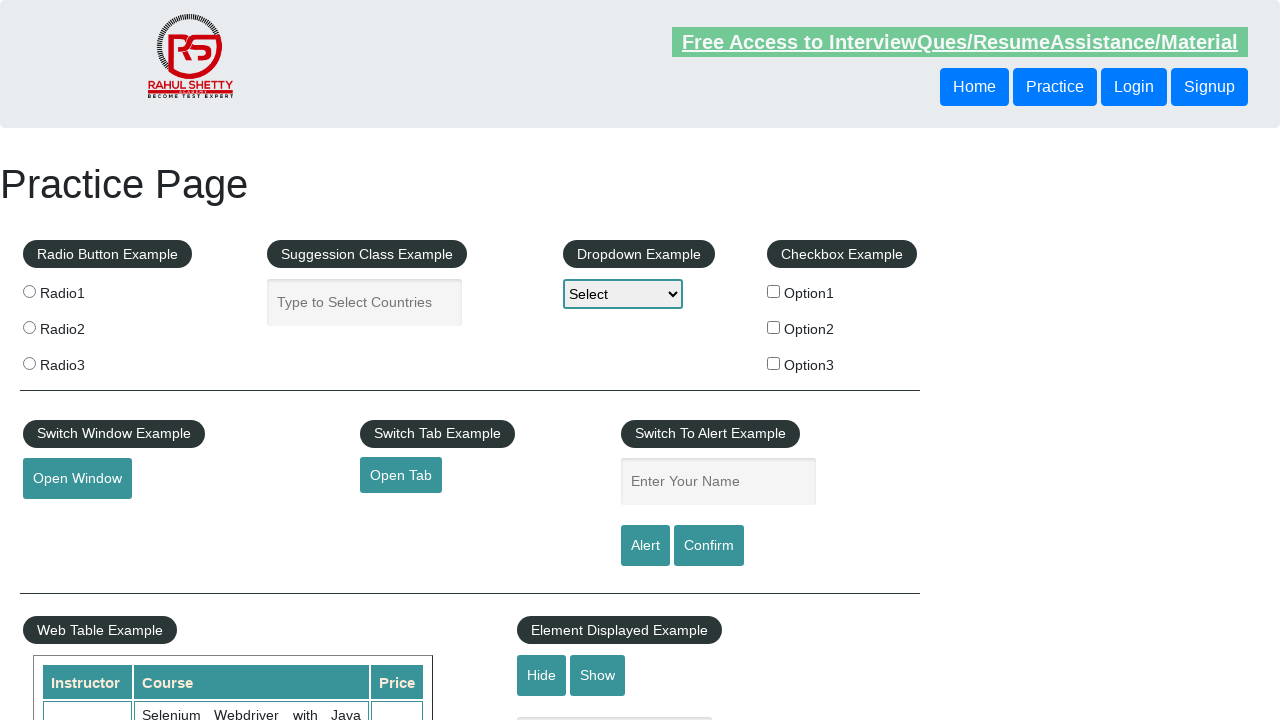

Located all links in first footer column
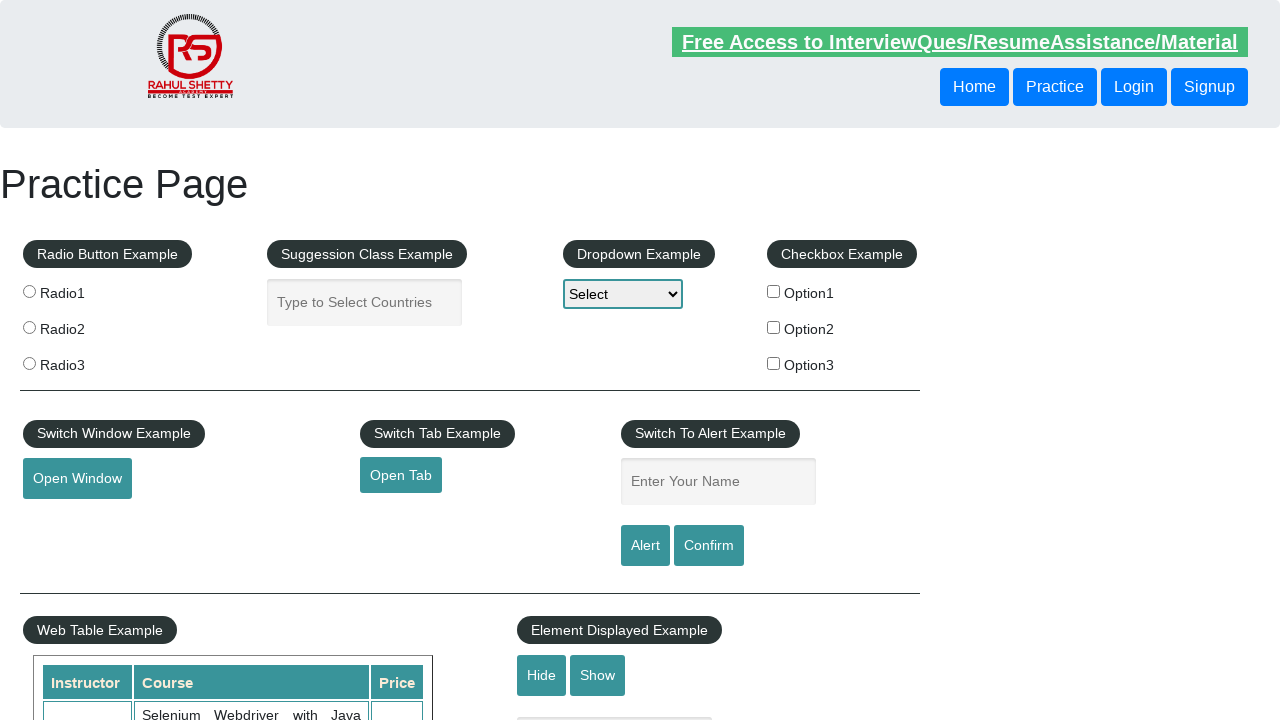

Found 0 links in first footer column
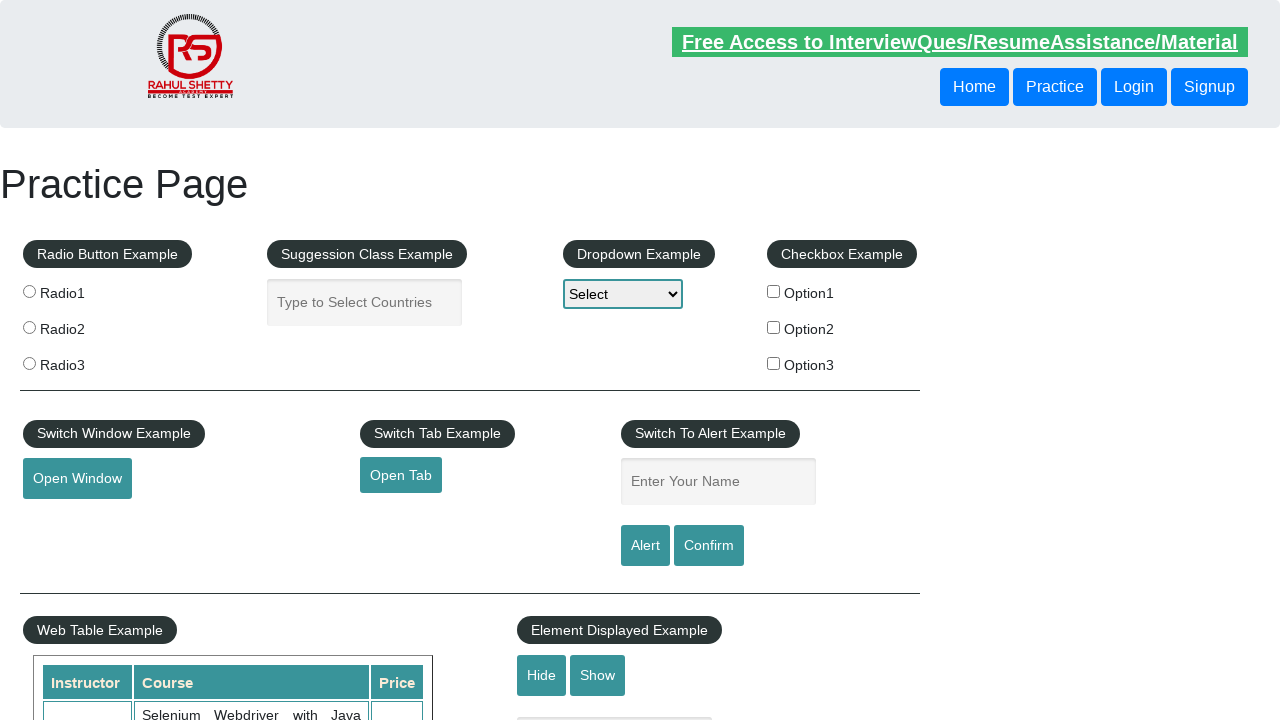

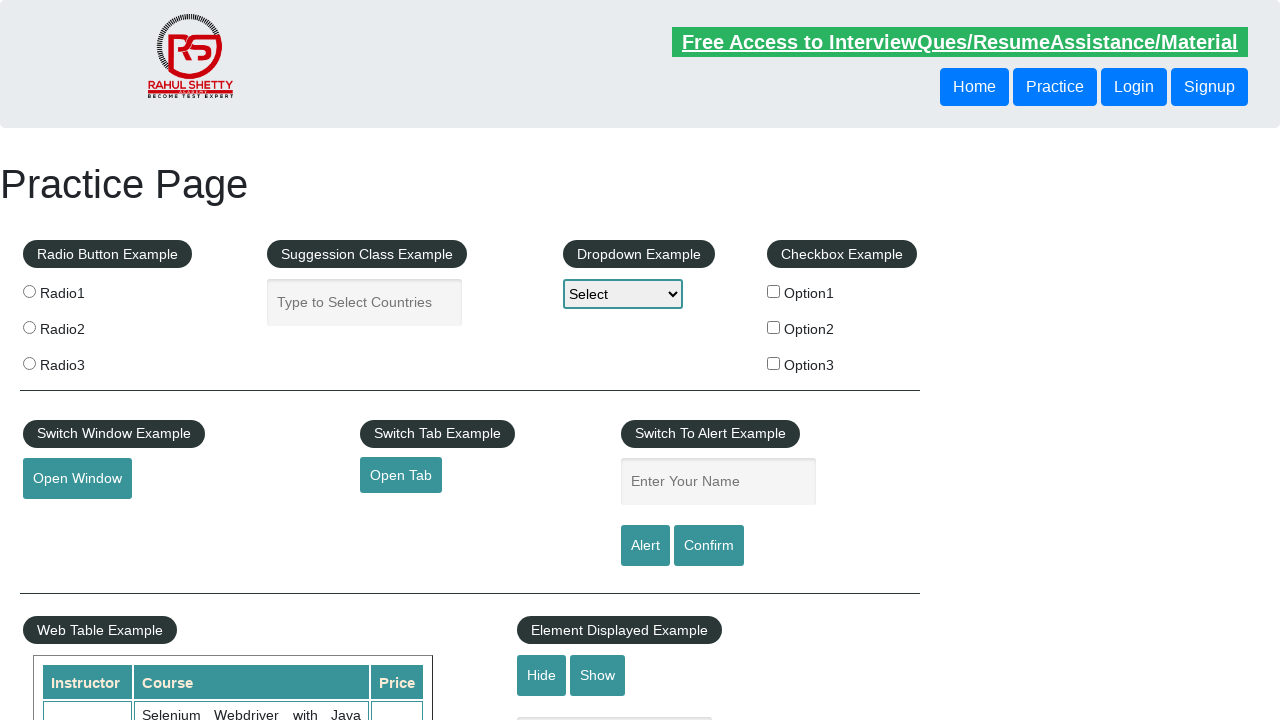